Tests the search functionality on python.org by searching for "pycon" and verifying results are displayed

Starting URL: http://www.python.org

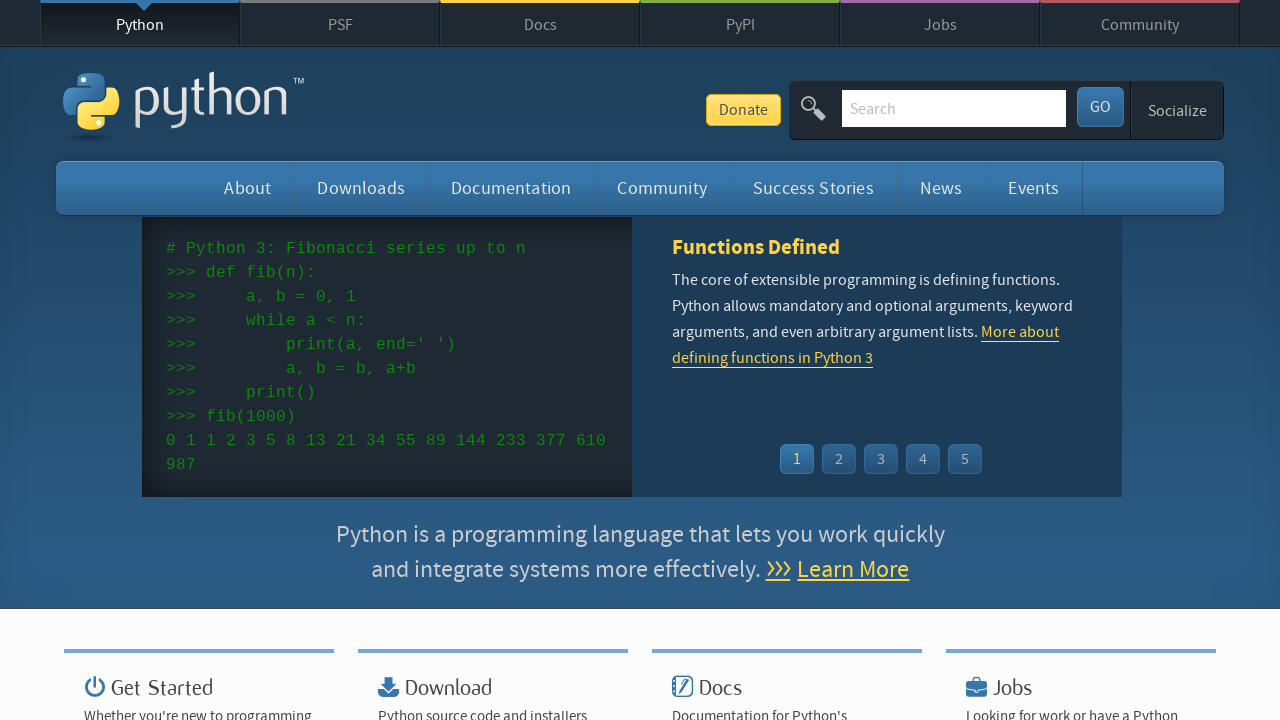

Filled search field with 'pycon' on input[name='q']
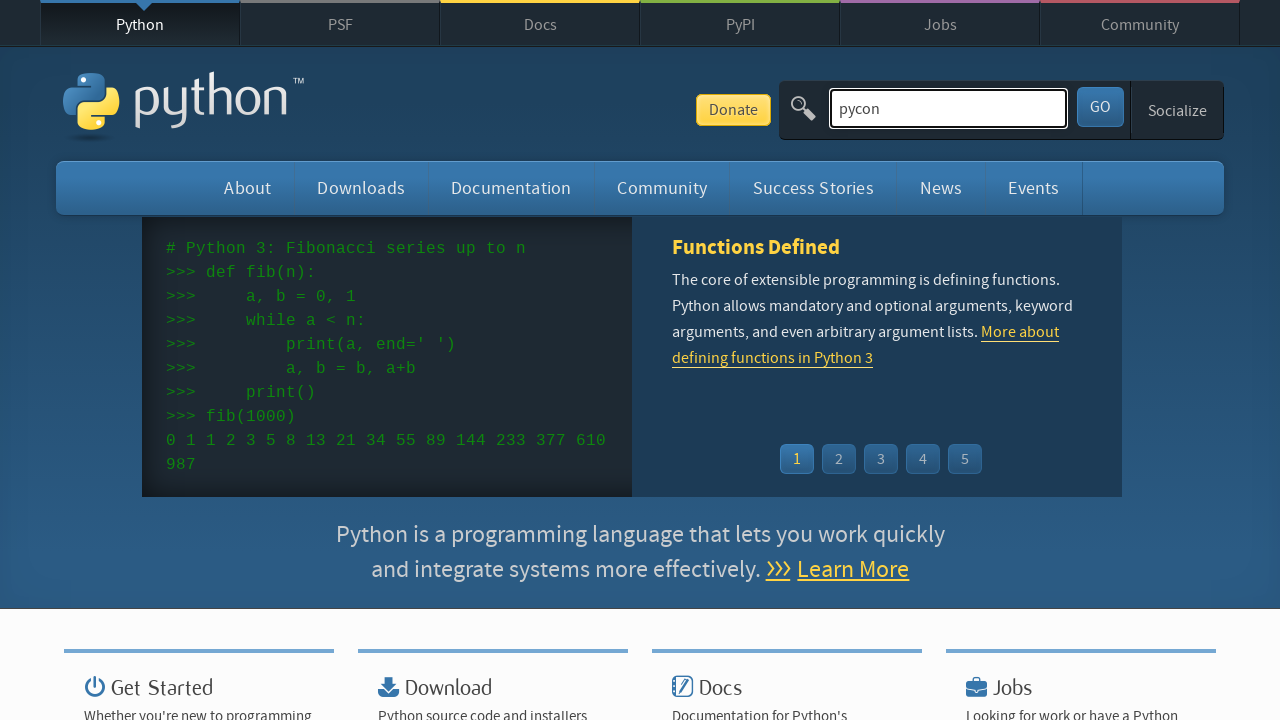

Pressed Enter to submit search on input[name='q']
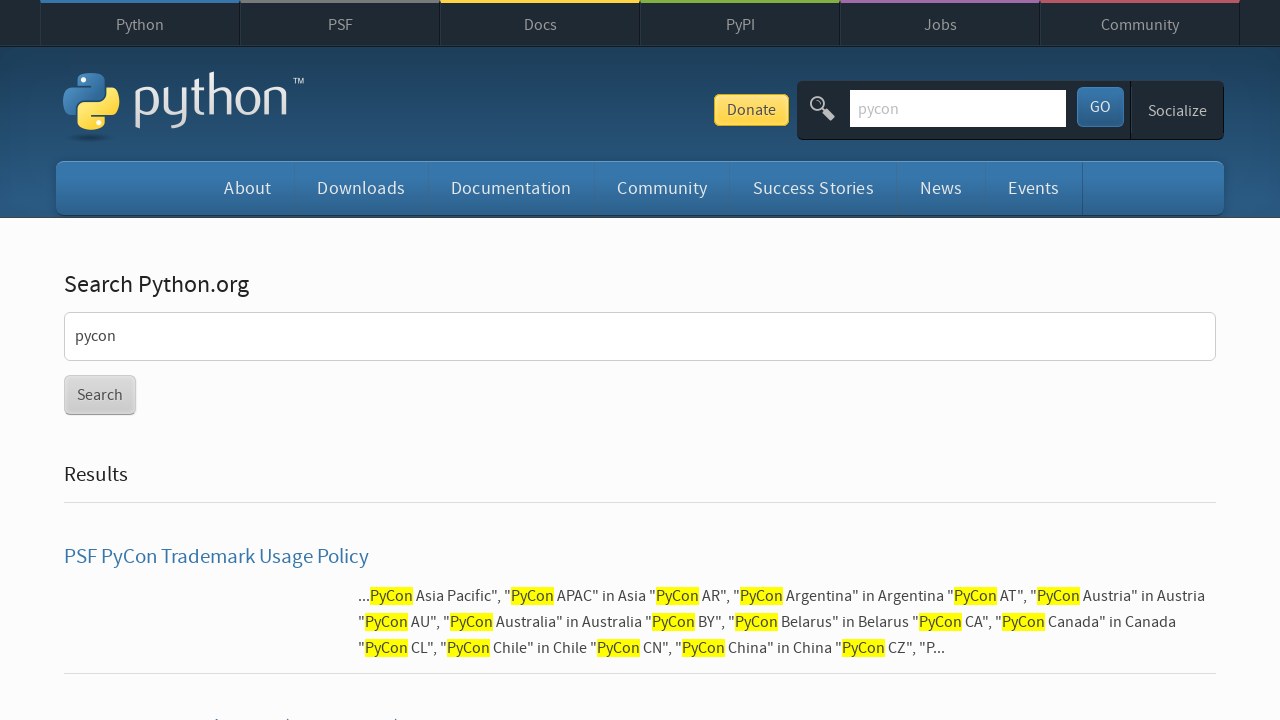

Waited for network idle - search results loaded
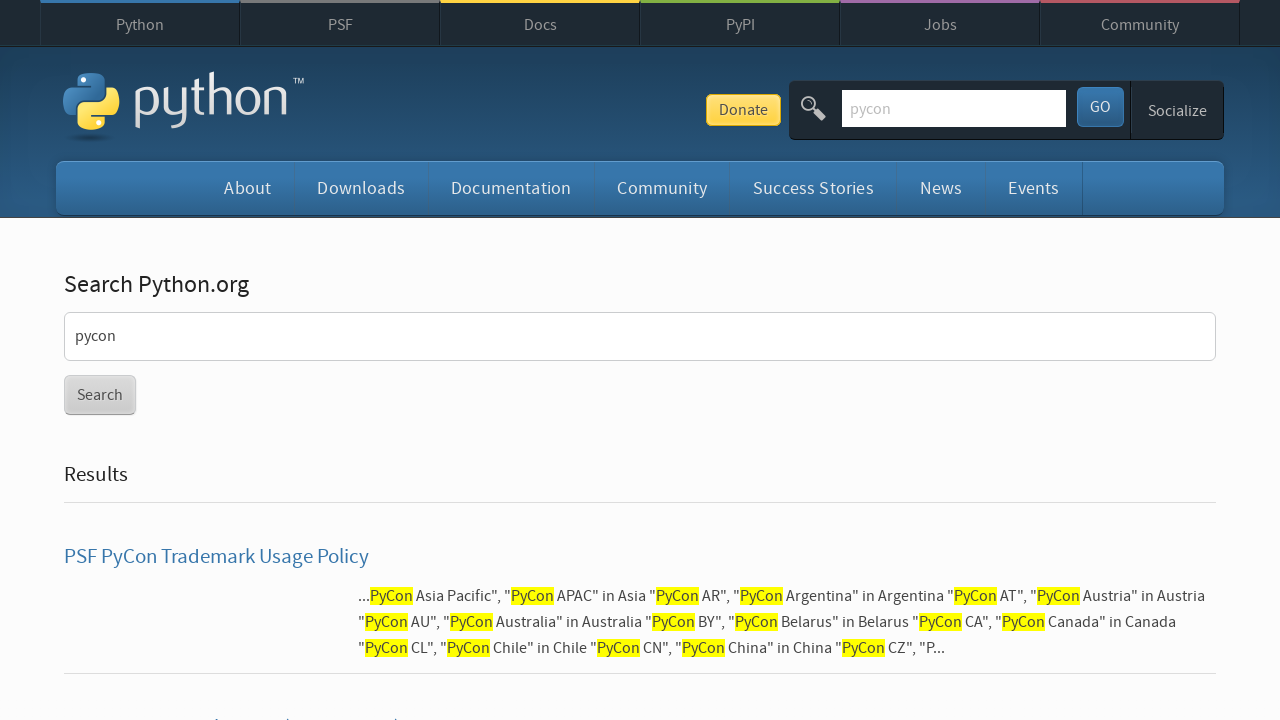

Verified search results are displayed - no 'No results found' message
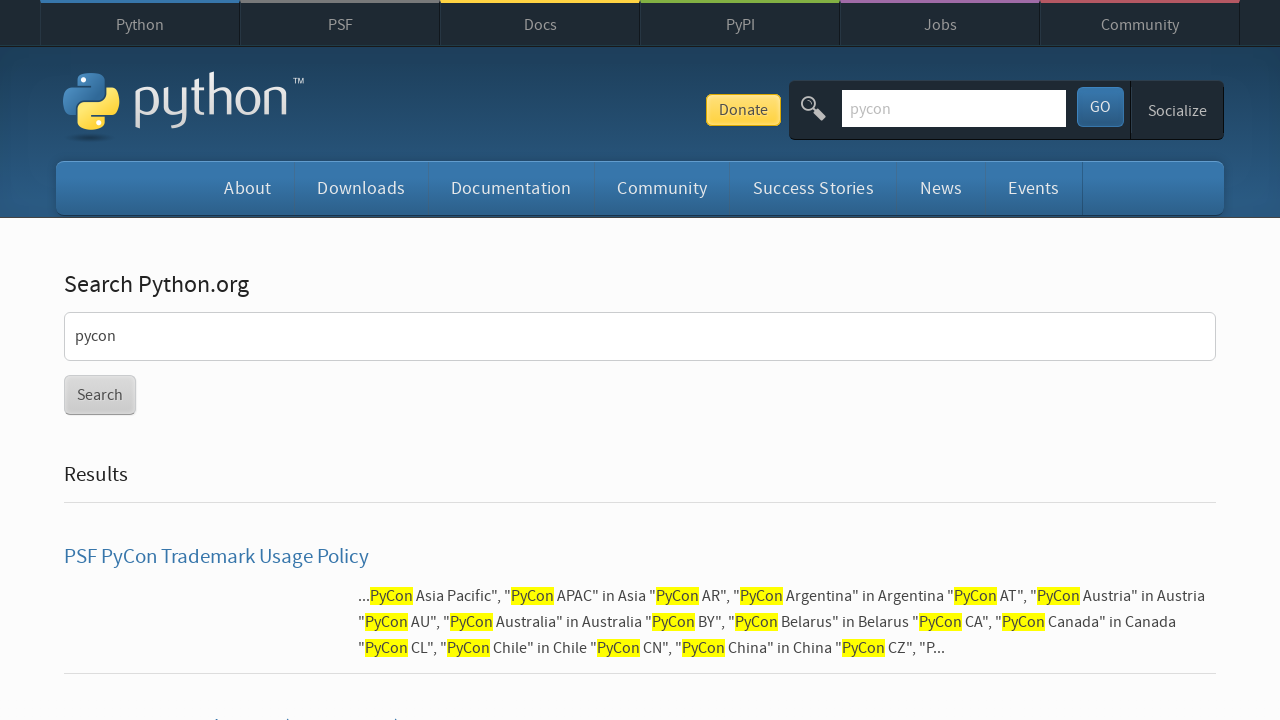

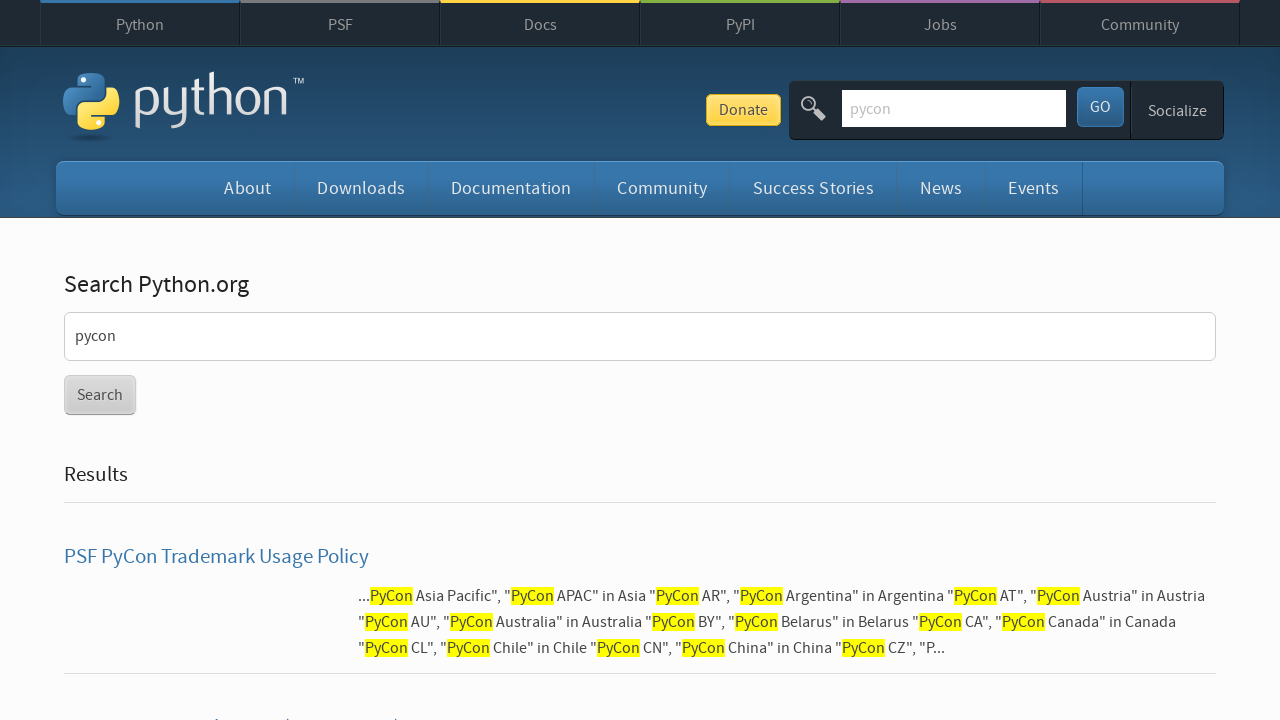